Fills a text input field with a name and clicks submit button to verify form submission message

Starting URL: https://www.selenium.dev/selenium/web/web-form.html

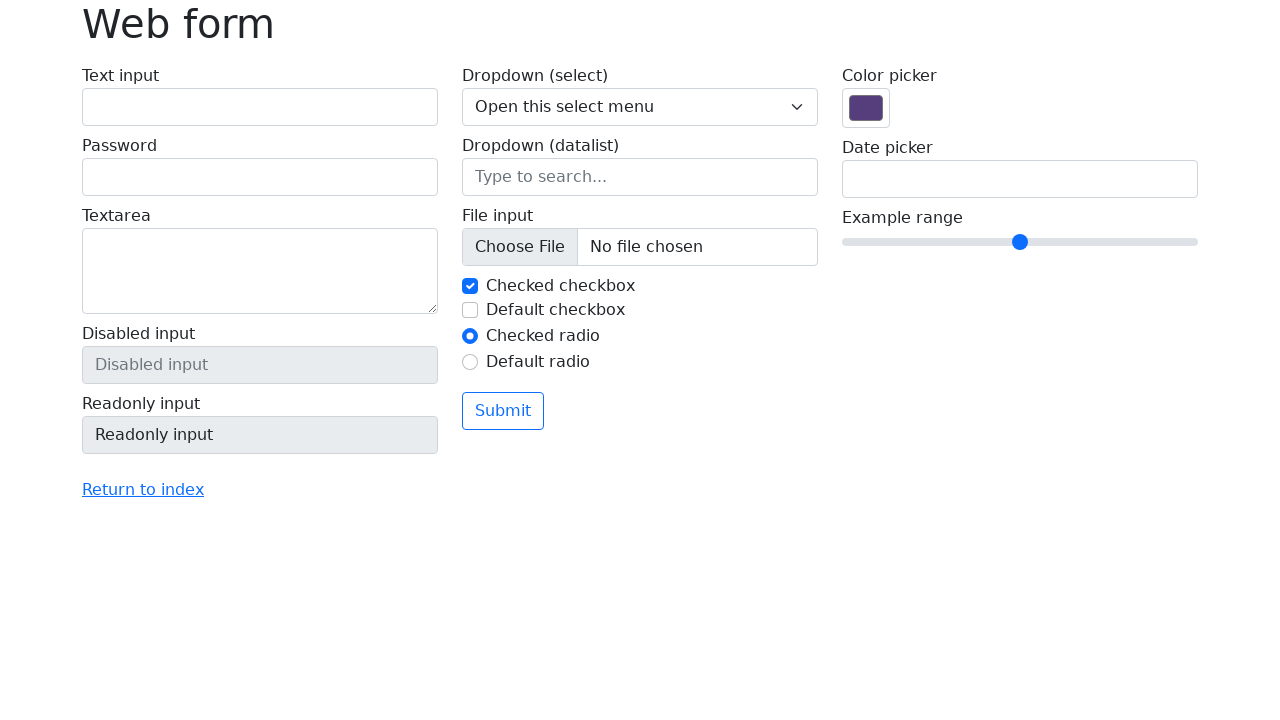

Filled text input field with name 'alejandro' on #my-text-id
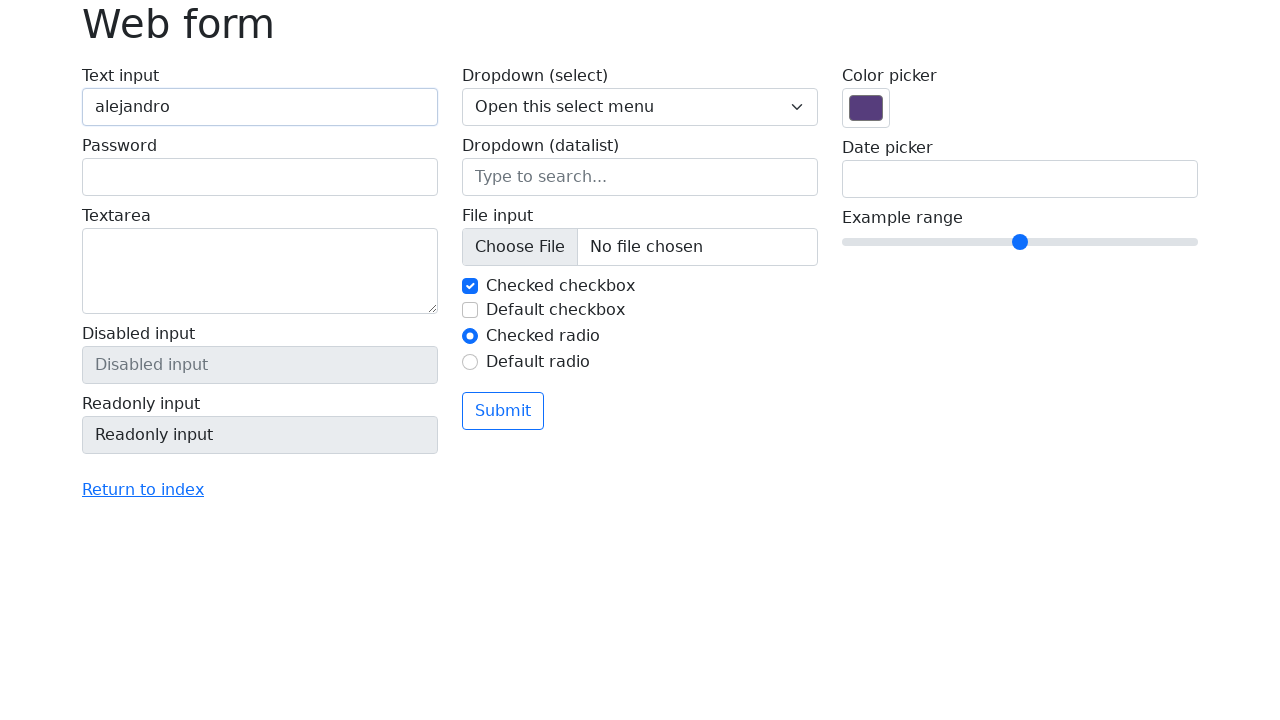

Clicked submit button at (503, 411) on .btn
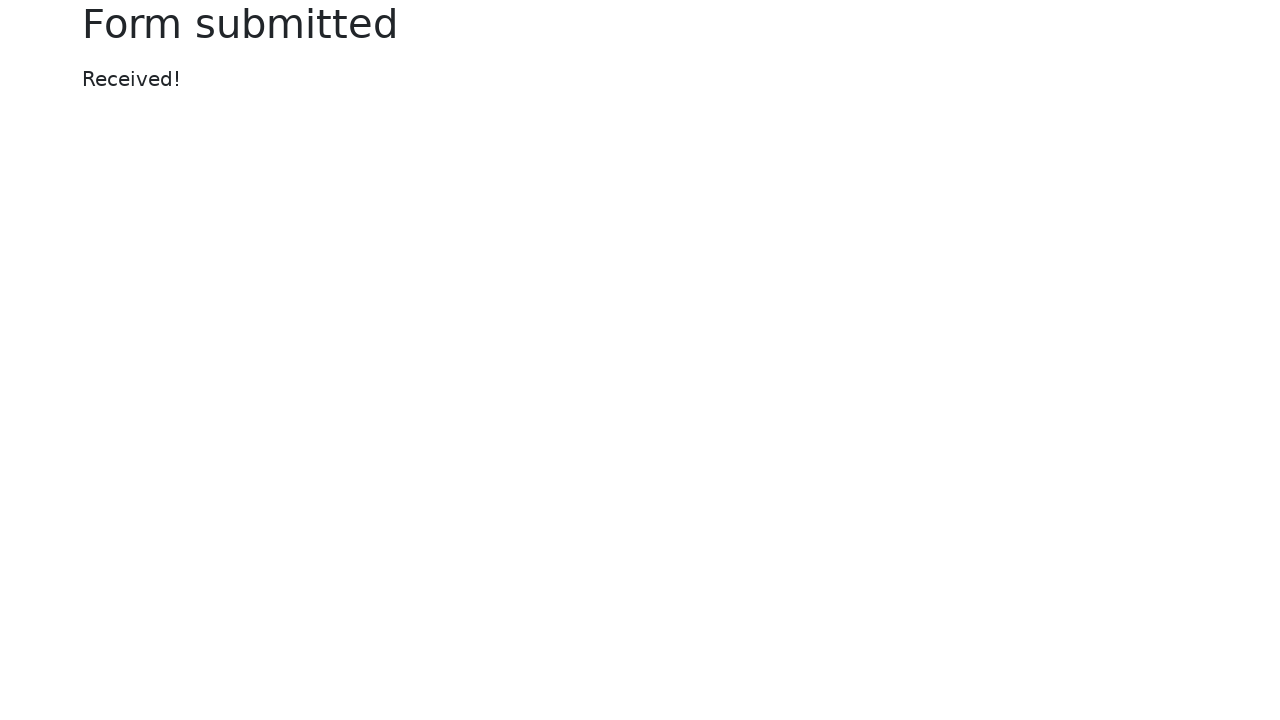

Form submission message appeared
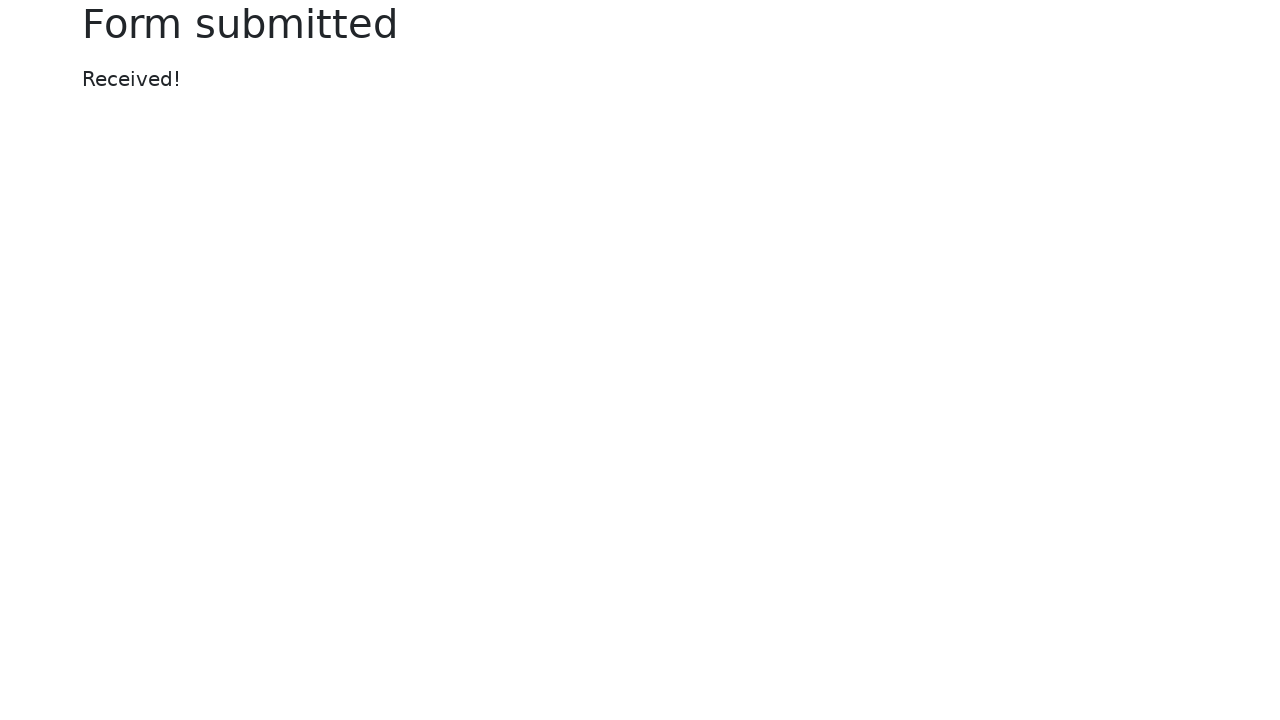

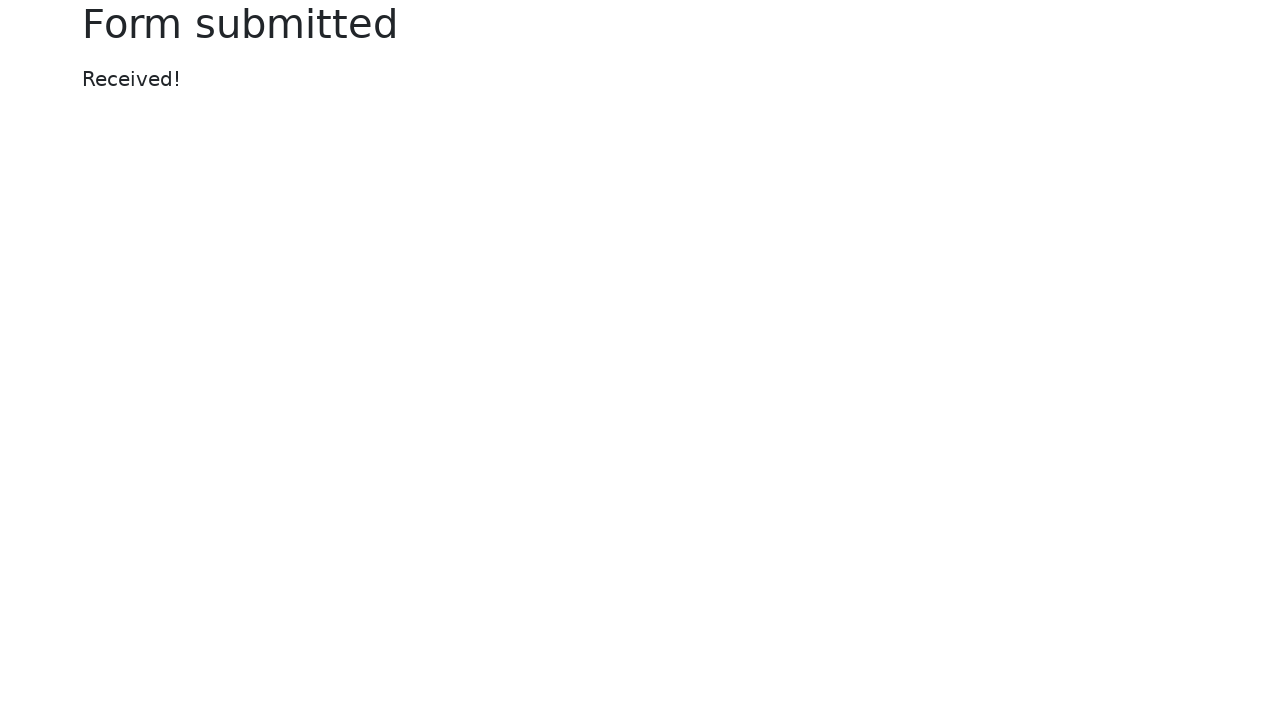